Tests keyboard interactions on a text comparison tool by filling text, selecting all with Ctrl+A, copying with Ctrl+C, tabbing to the next field, and pasting with Ctrl+V

Starting URL: https://gotranscript.com/text-compare

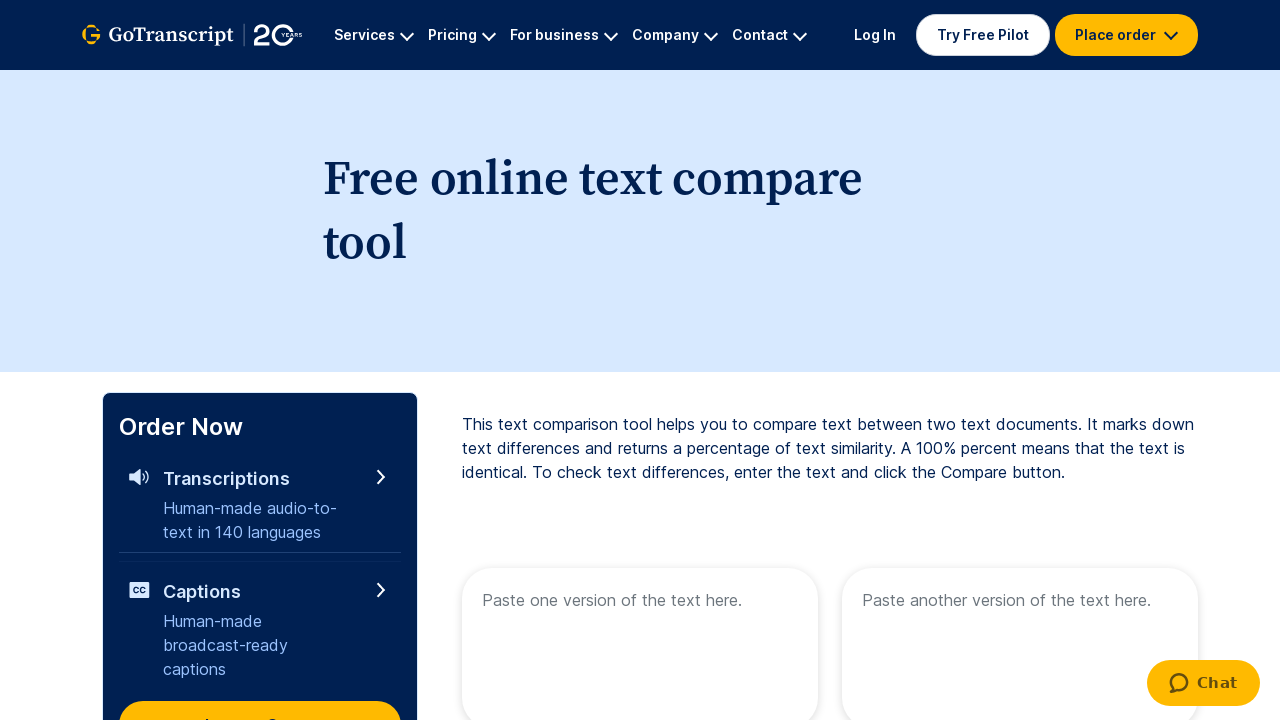

Filled first text area with 'welcome to the world' on [name="text1"]
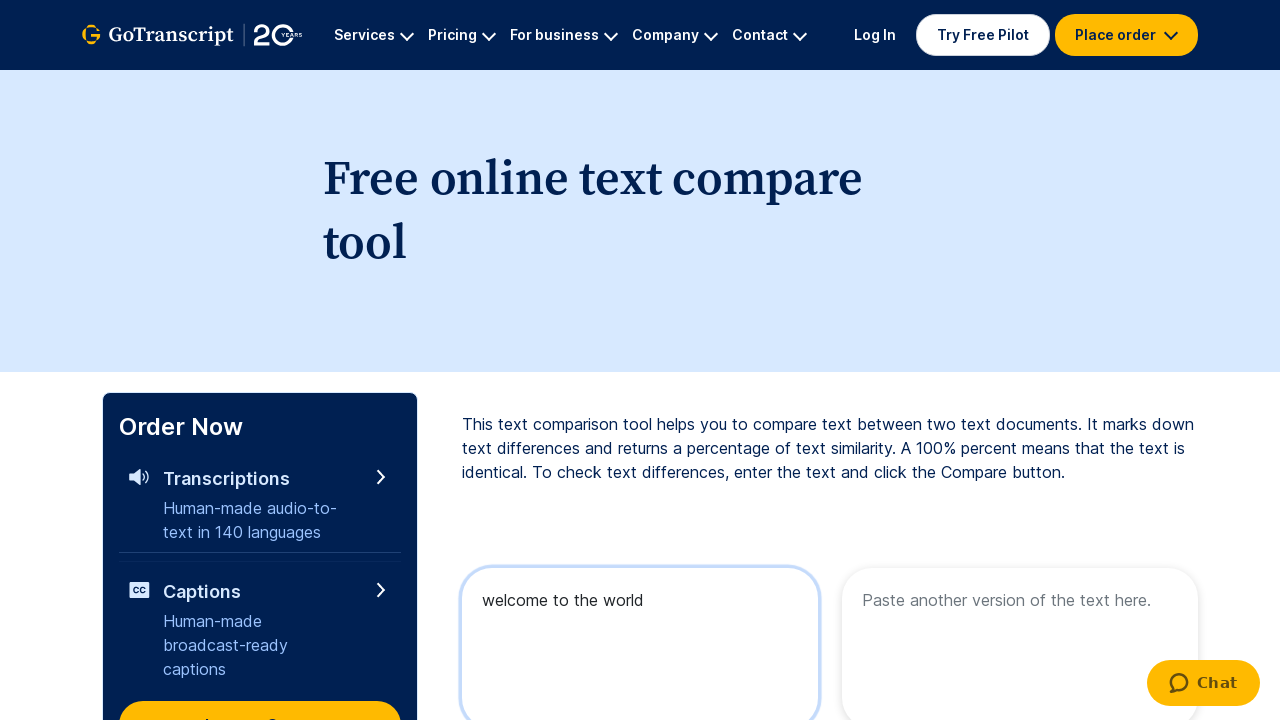

Selected all text in first text area using Ctrl+A
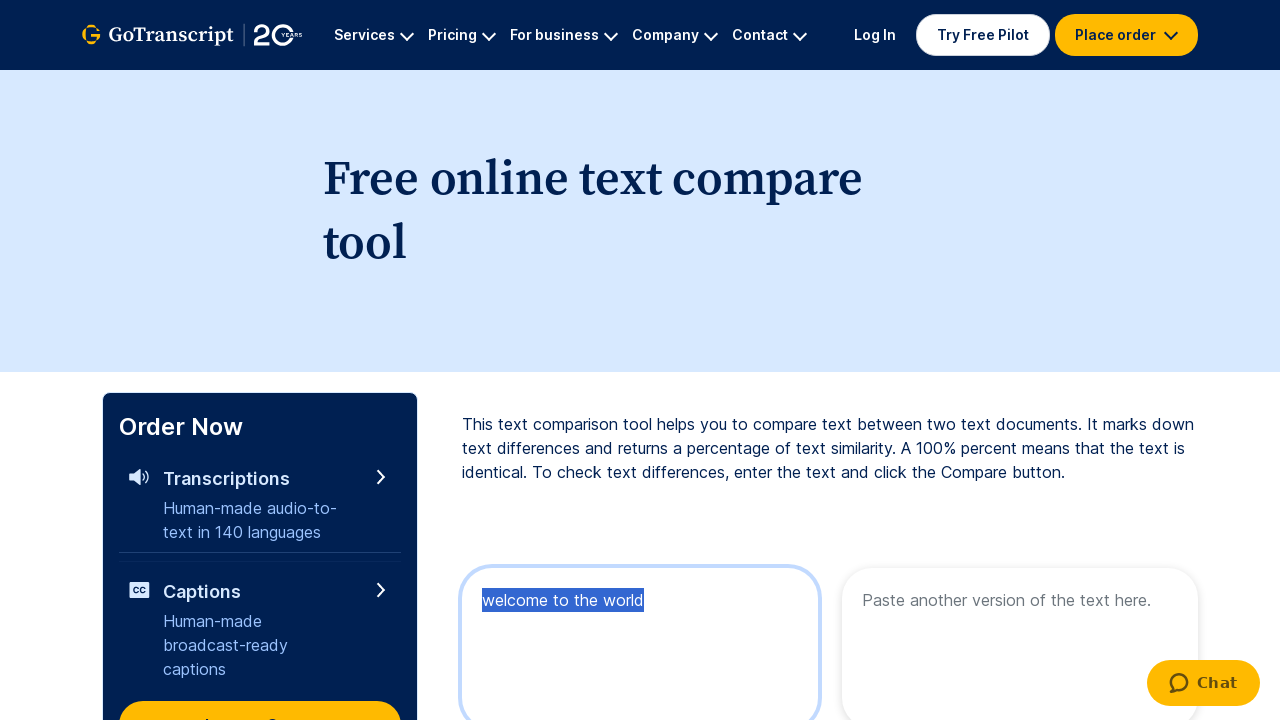

Copied selected text to clipboard using Ctrl+C
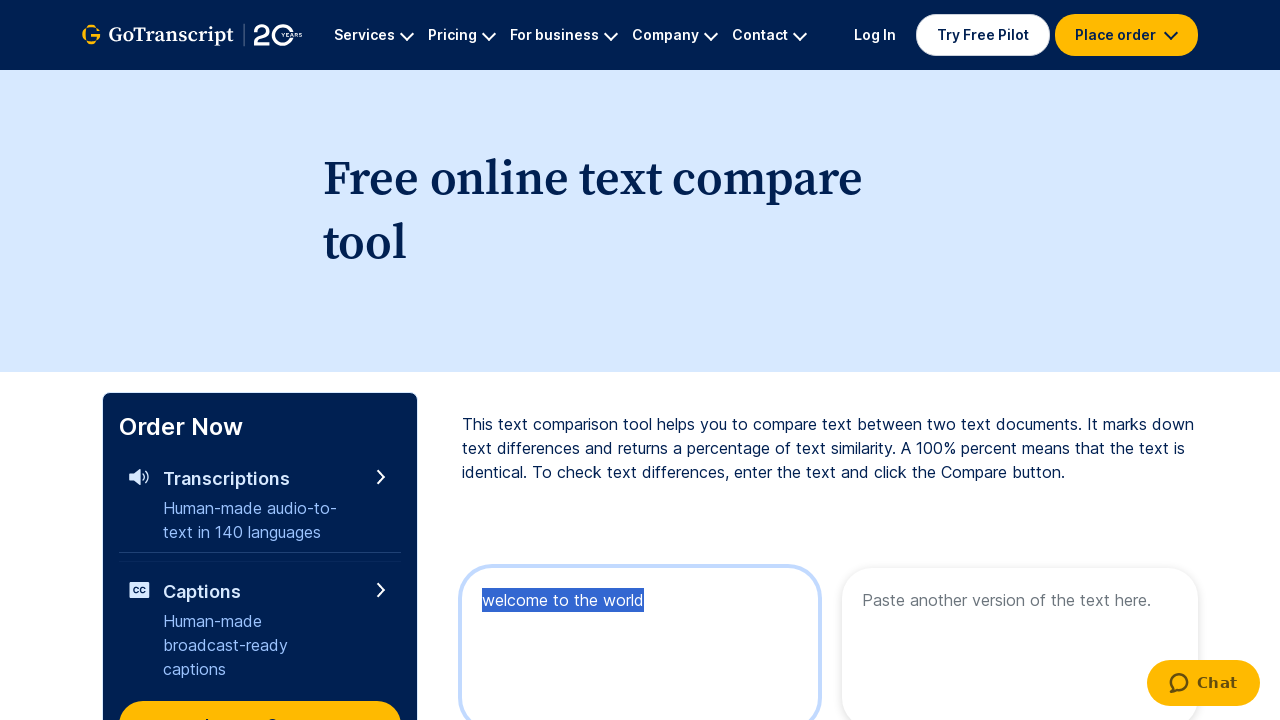

Pressed Tab key down to navigate to next field
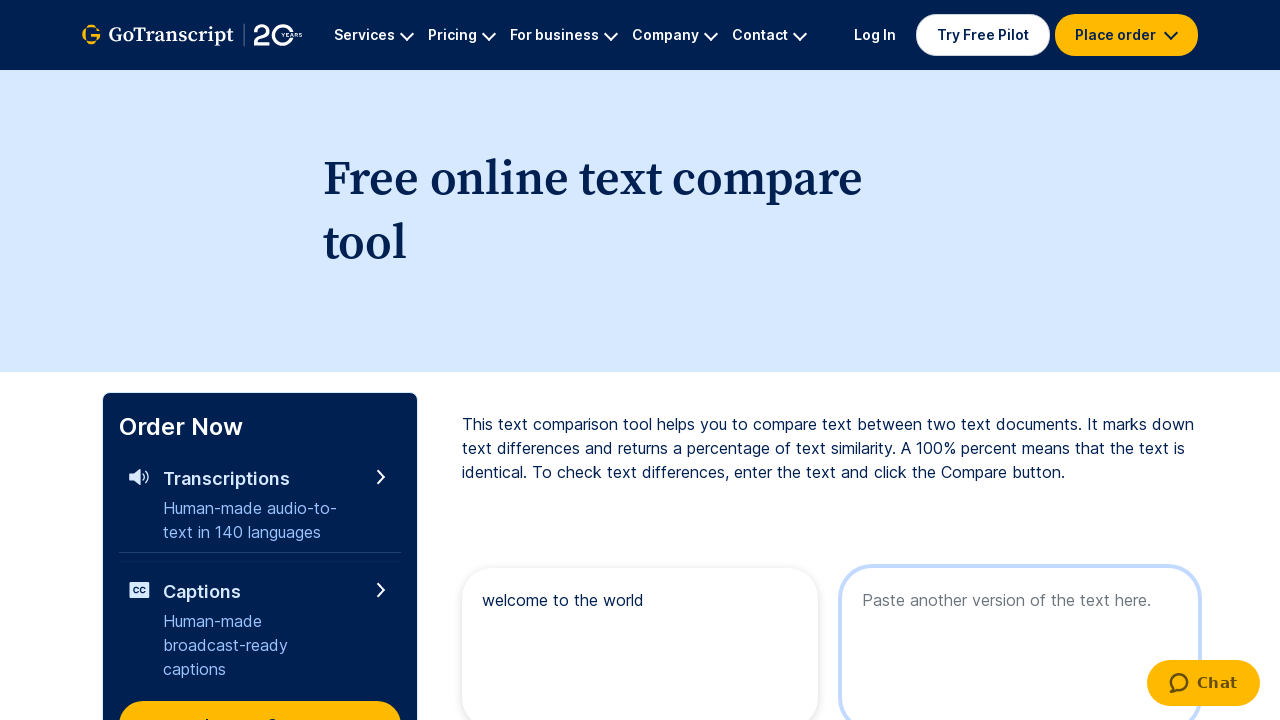

Released Tab key
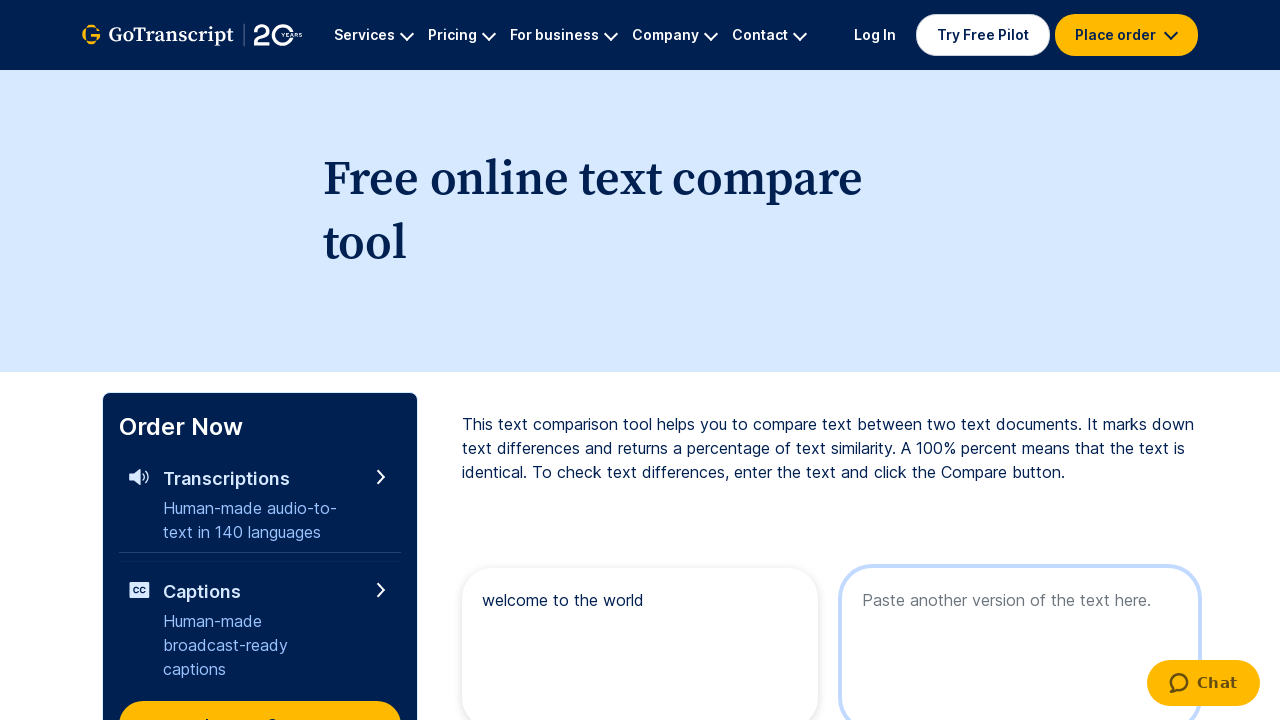

Pasted copied text into second text area using Ctrl+V
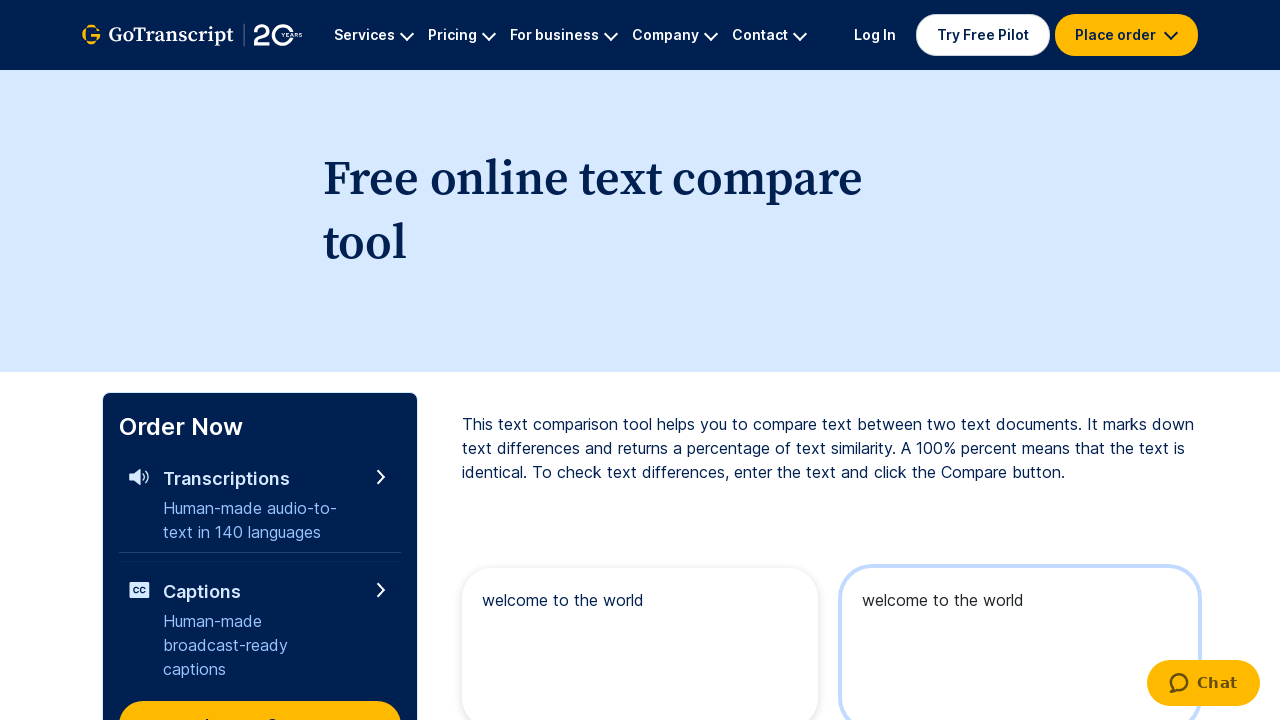

Waited 2 seconds for paste action to complete
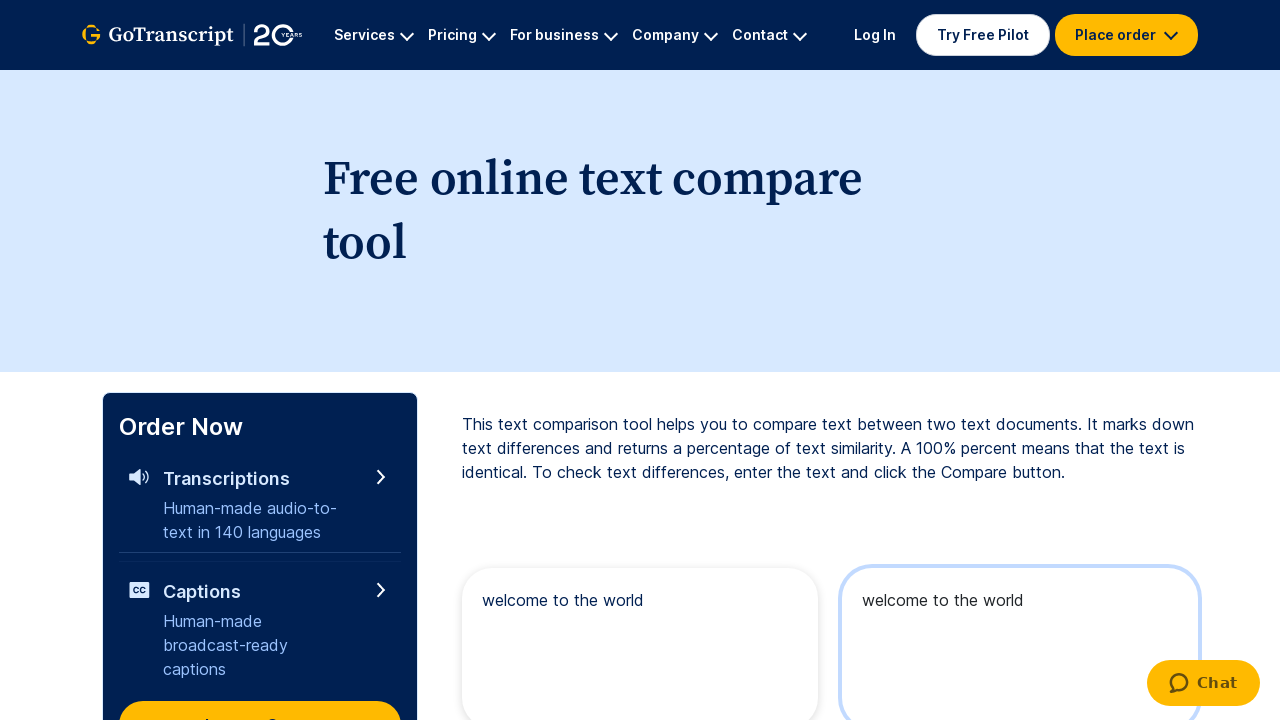

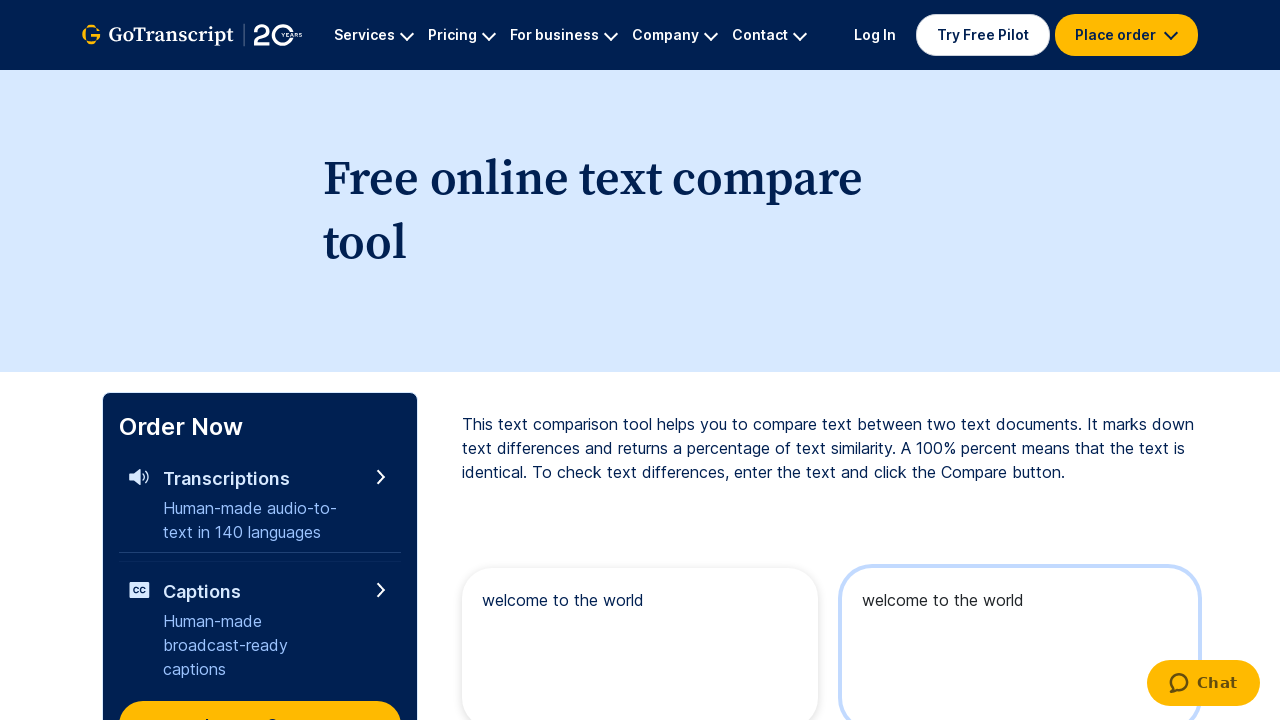